Clicks the right button on the buttons page

Starting URL: https://formy-project.herokuapp.com/buttons

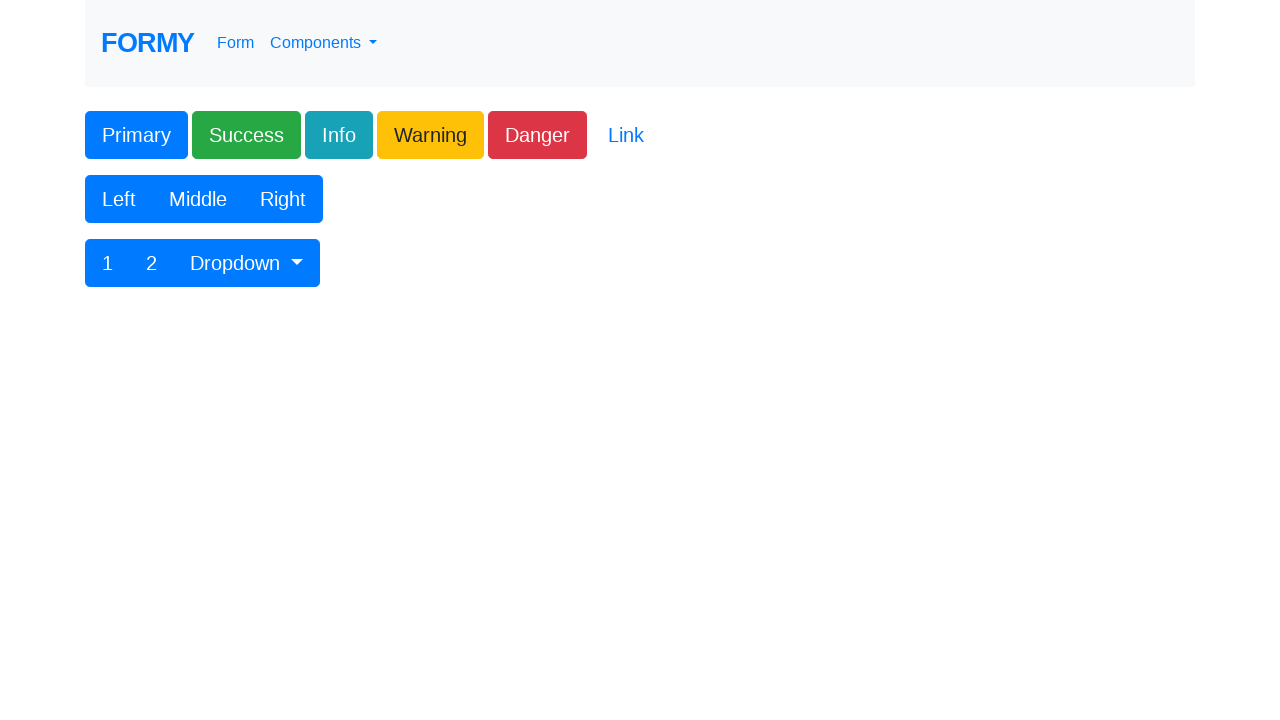

Navigated to buttons page
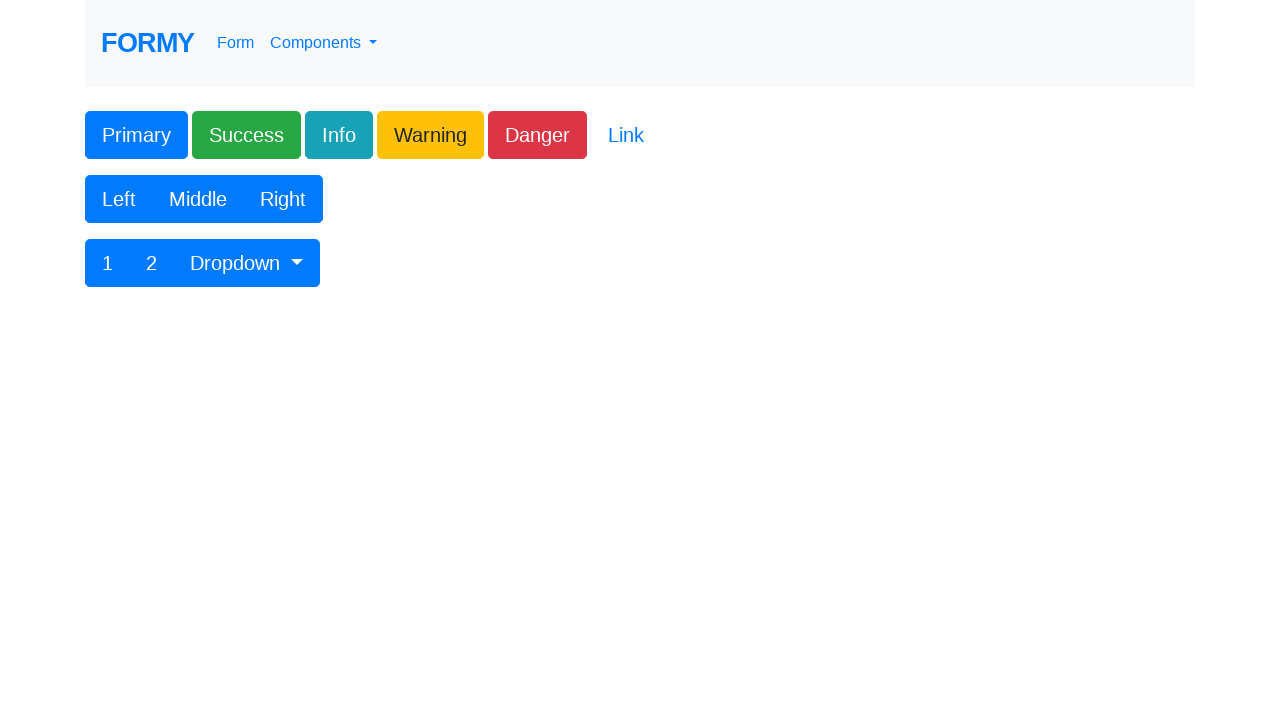

Clicked the right button at (283, 199) on xpath=//button[contains(@class,'btn btn-lg btn-primary') and text()='Right']
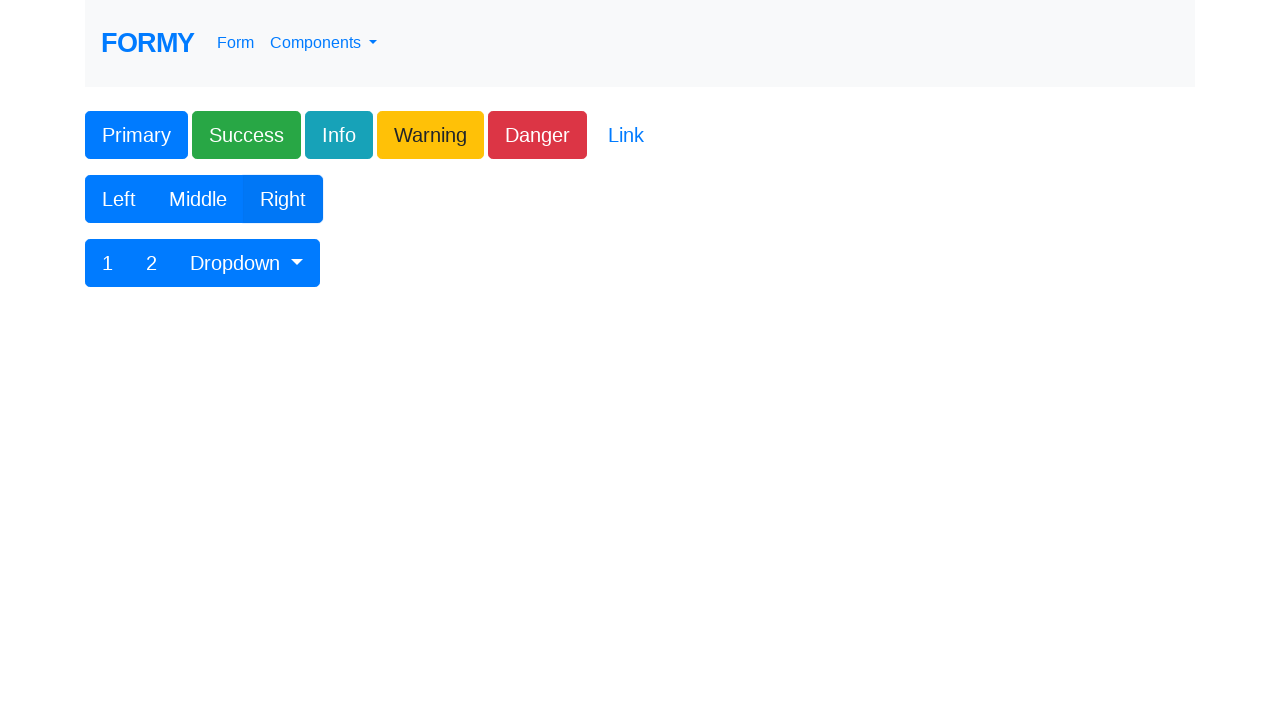

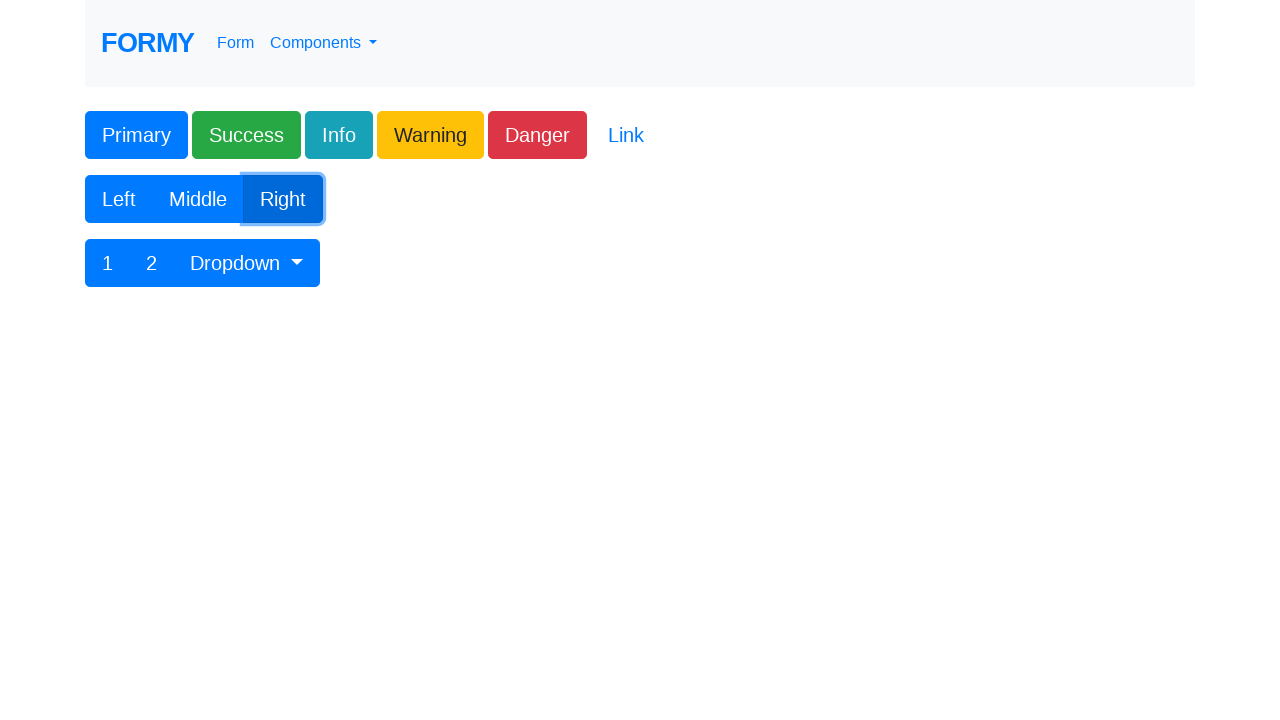